Tests drag and drop functionality by dragging a draggable element onto a droppable target element within an iframe on the jQuery UI demo page

Starting URL: http://jqueryui.com/droppable/

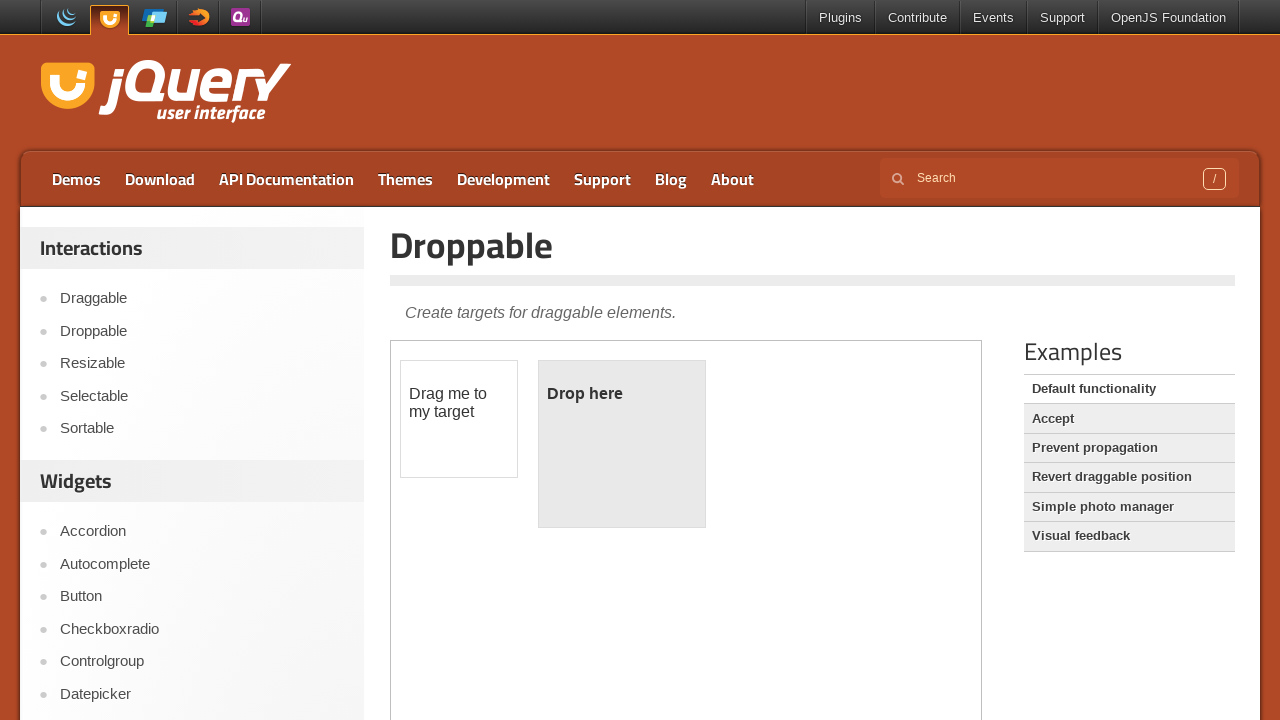

Navigated to jQuery UI droppable demo page
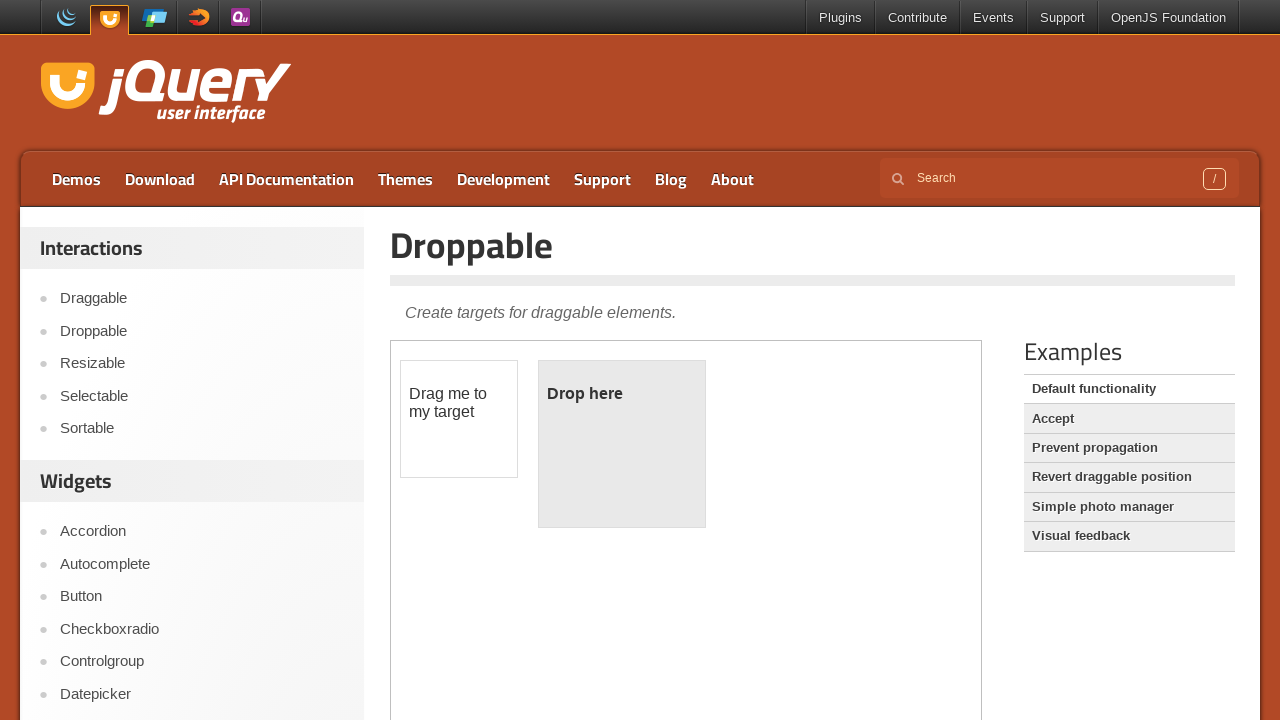

Located the demo iframe
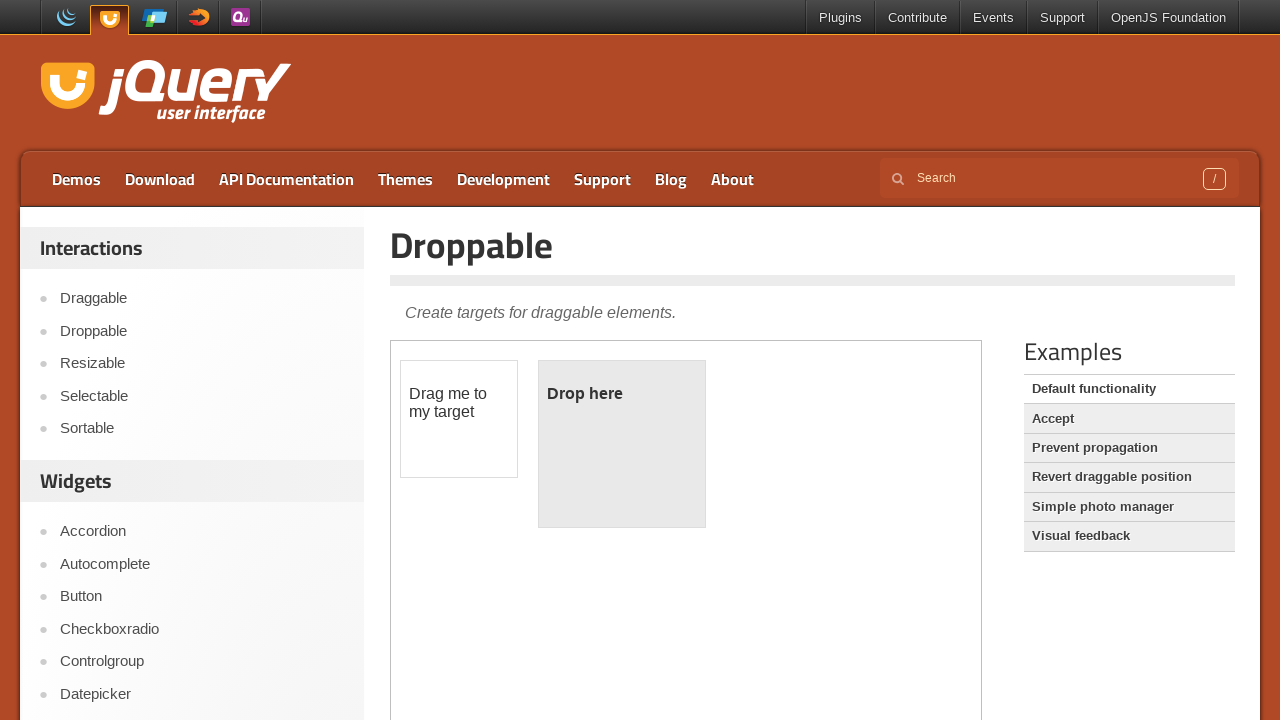

Located the draggable element
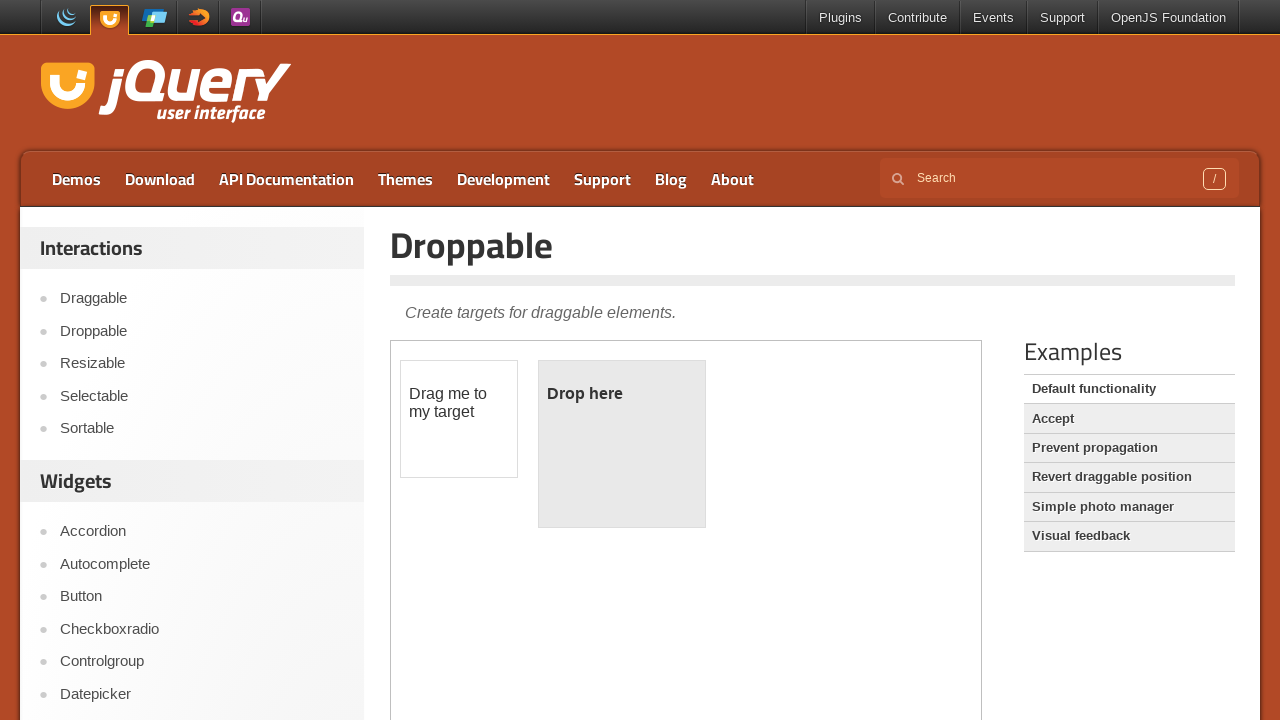

Located the droppable target element
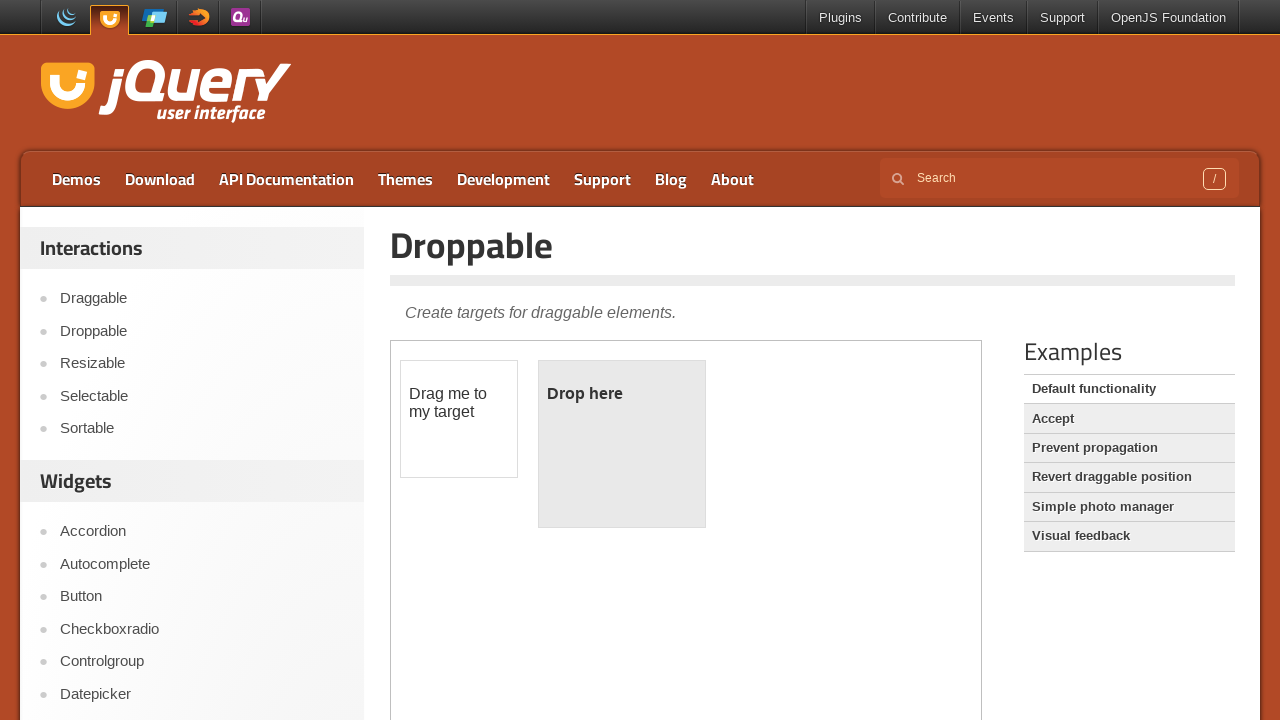

Draggable element is now visible
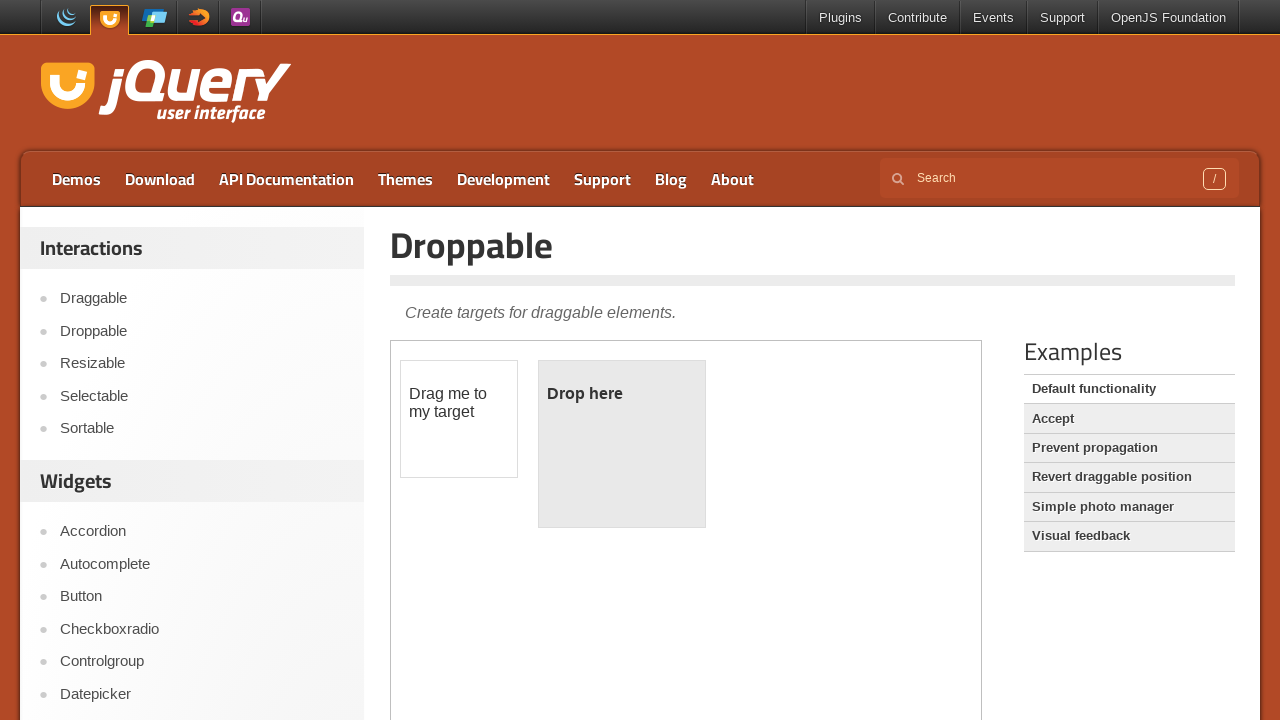

Droppable target element is now visible
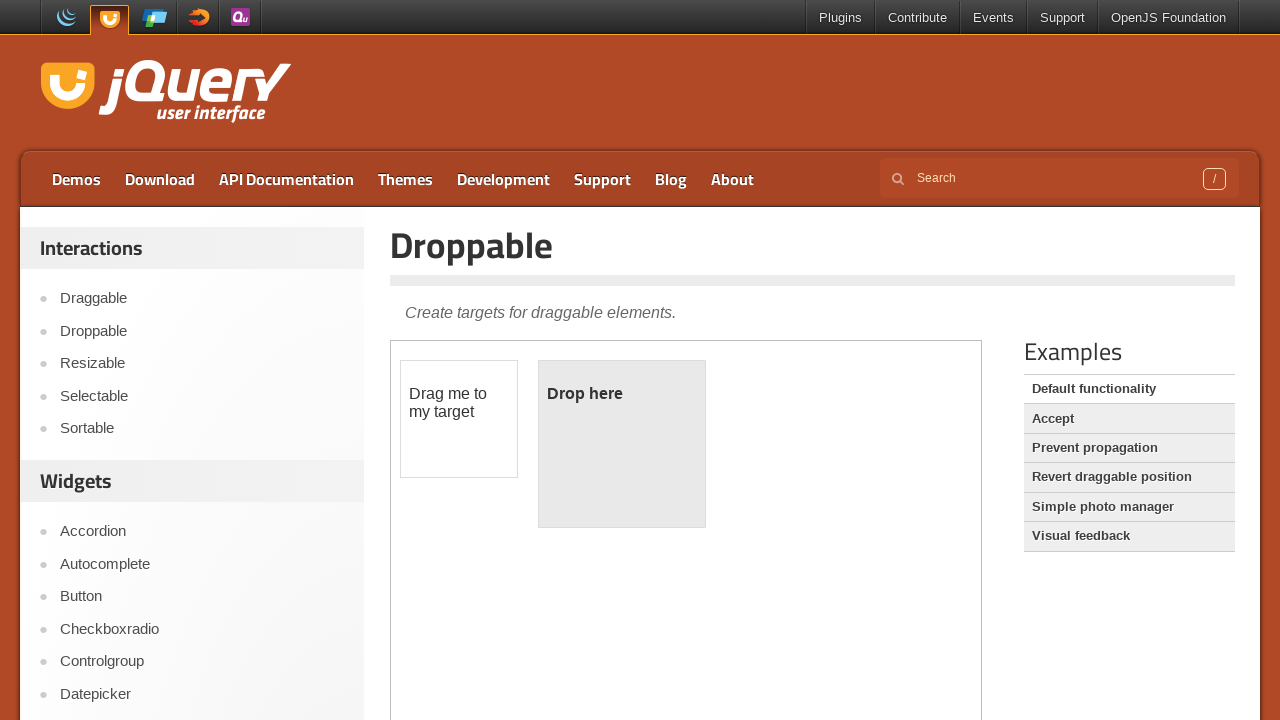

Dragged the draggable element onto the droppable target at (622, 444)
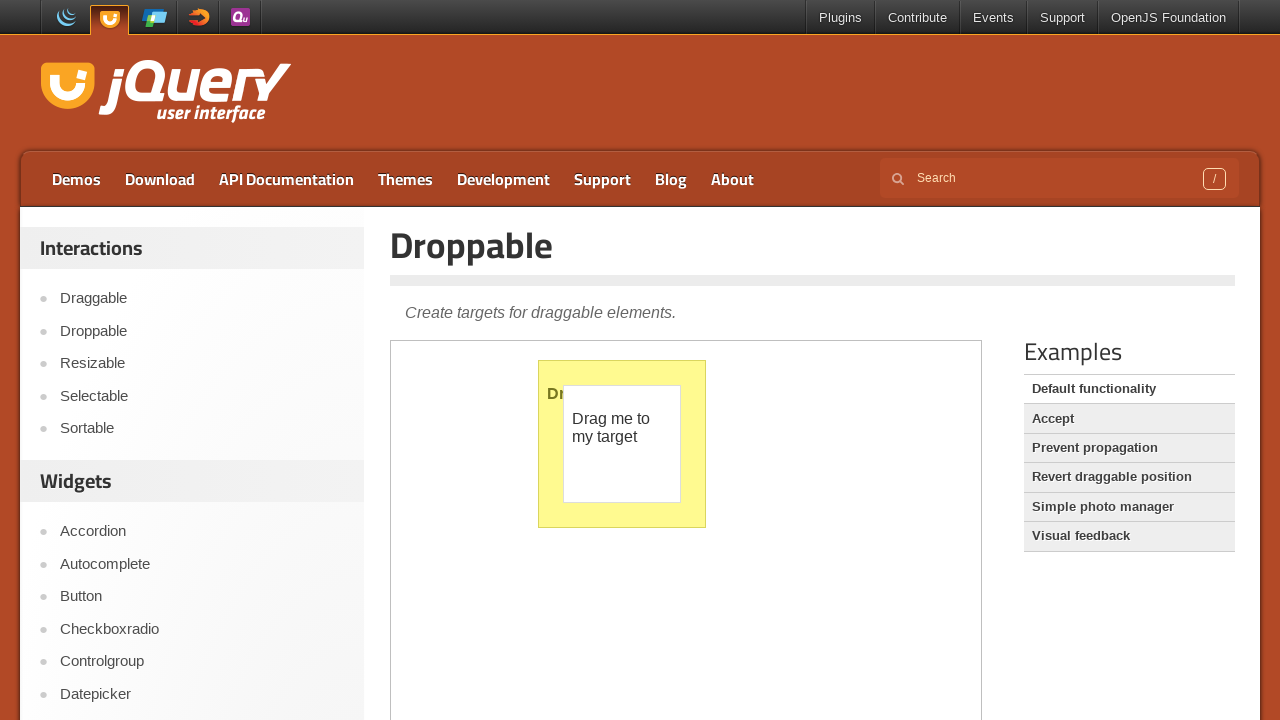

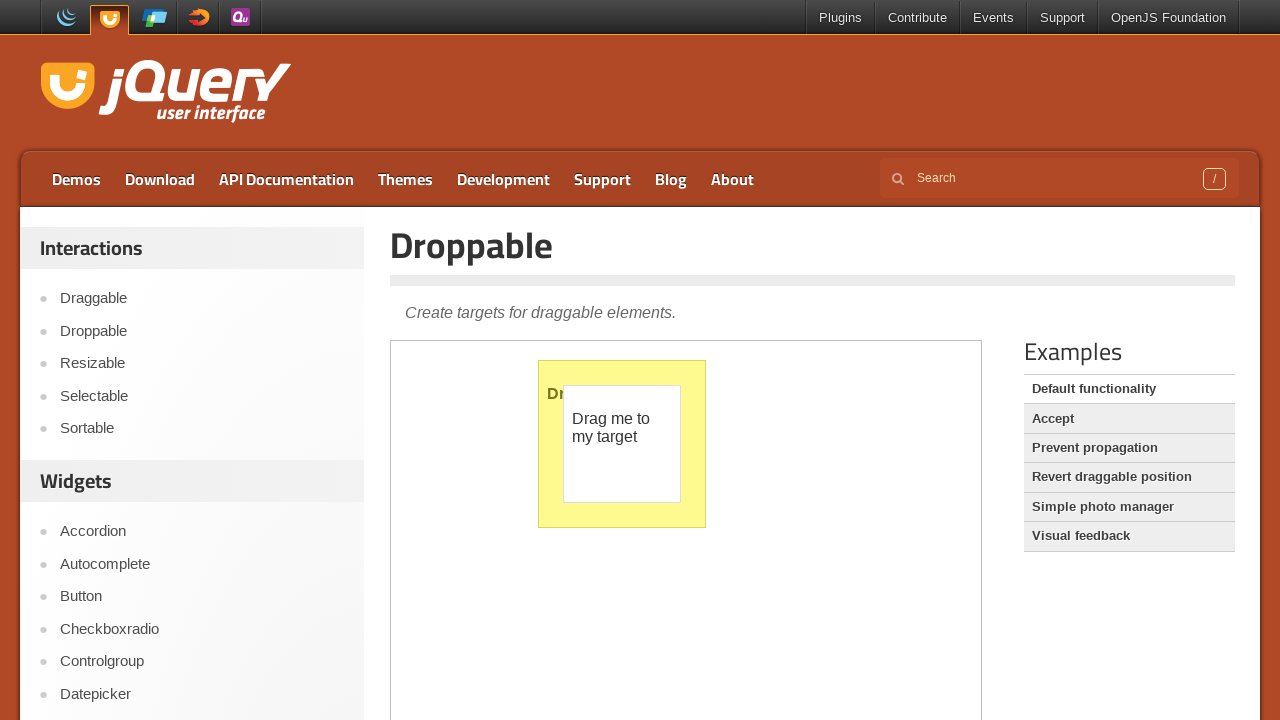